Navigates to the WiseQuarter website and verifies the page loads successfully

Starting URL: https://www.wisequarter.com

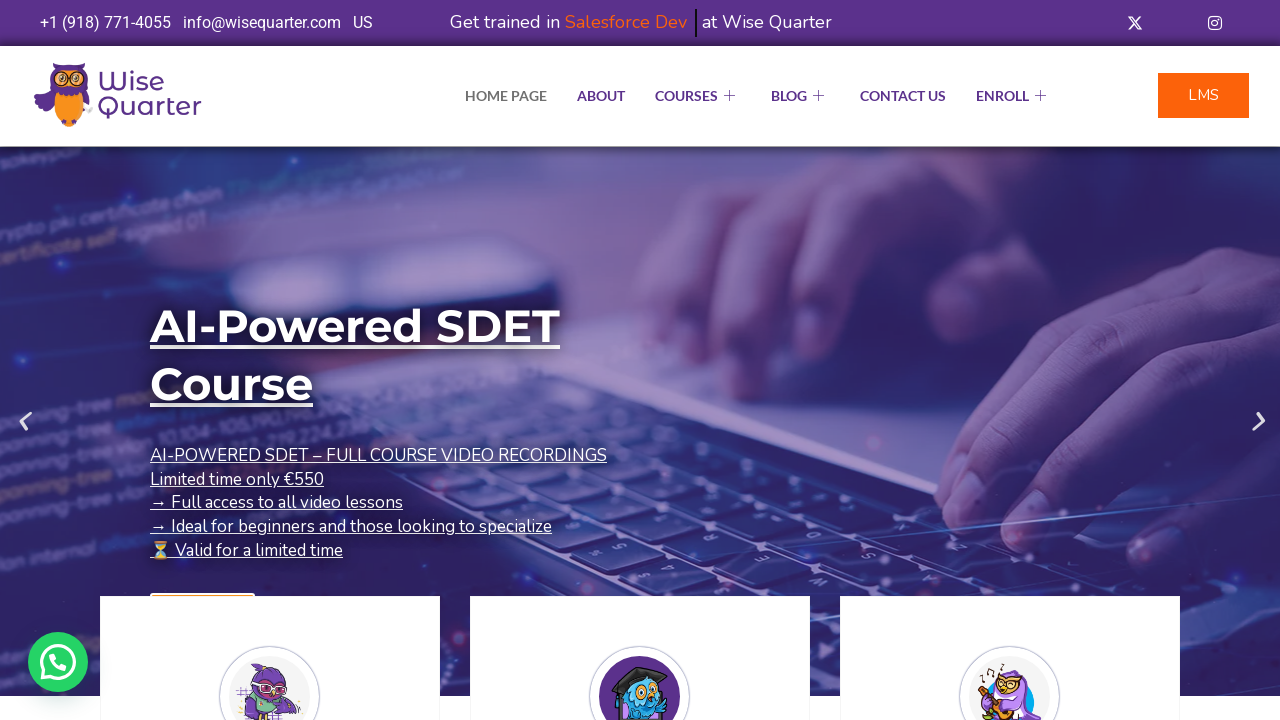

WiseQuarter website loaded and network idle confirmed
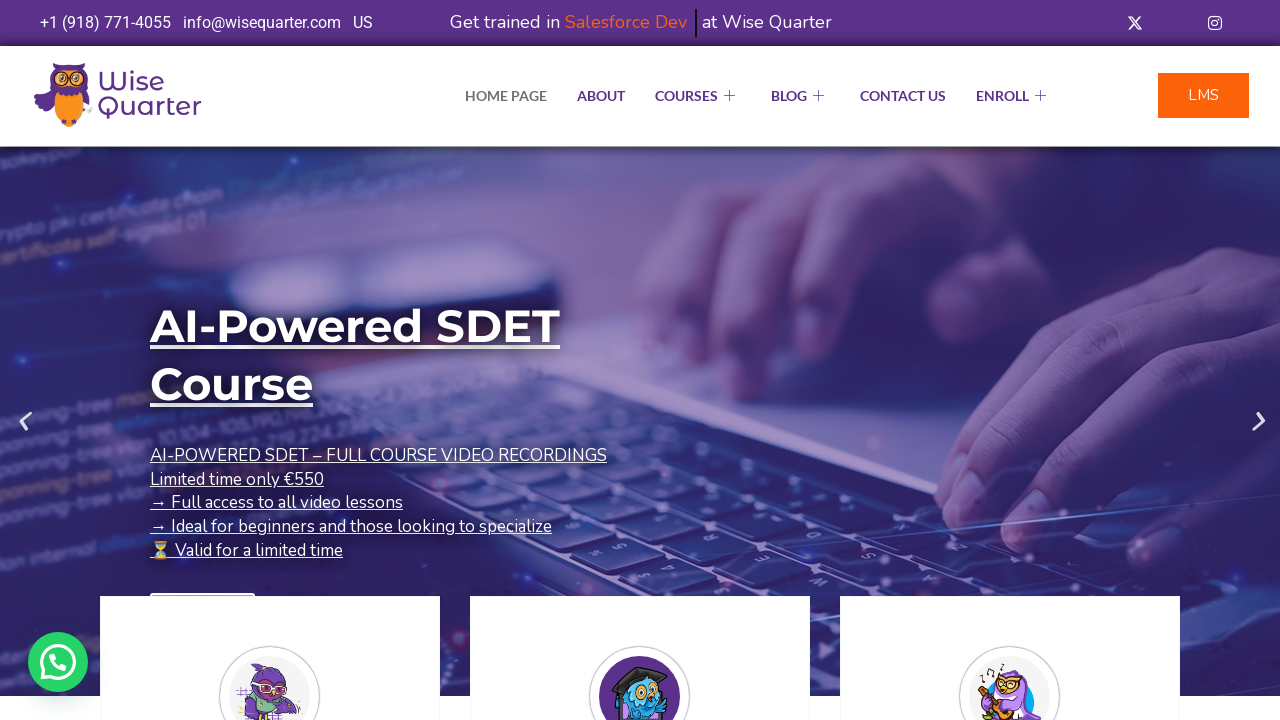

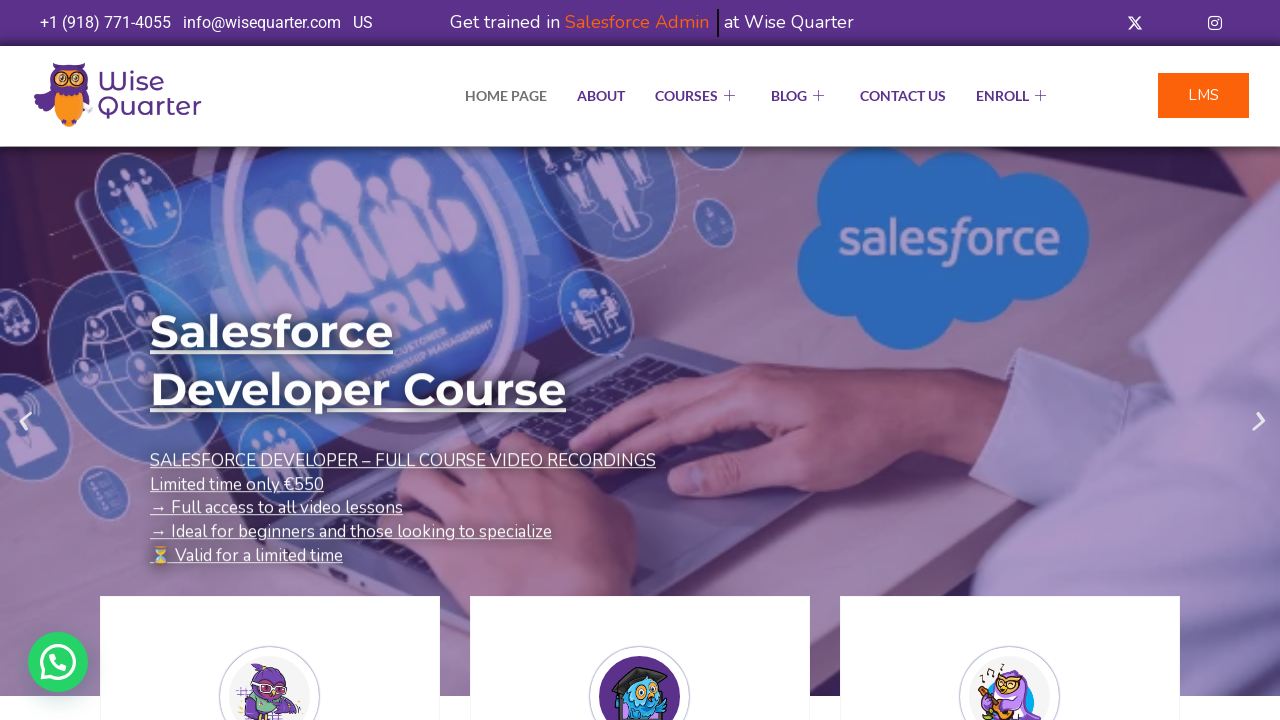